Tests JavaScript confirm dialog handling by navigating to the alert section, triggering a confirm dialog, capturing its text, and dismissing it

Starting URL: https://leafground.com/

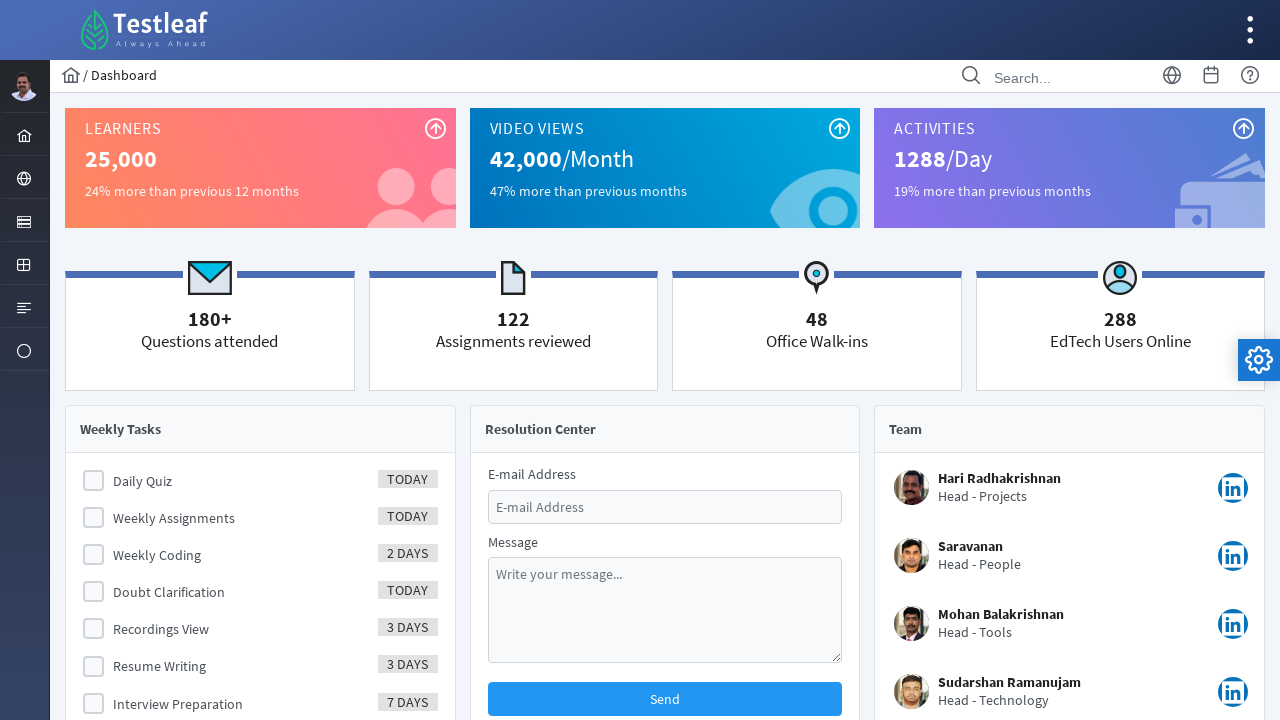

Clicked menu item to navigate to alerts section at (24, 178) on #menuform\:j_idt39
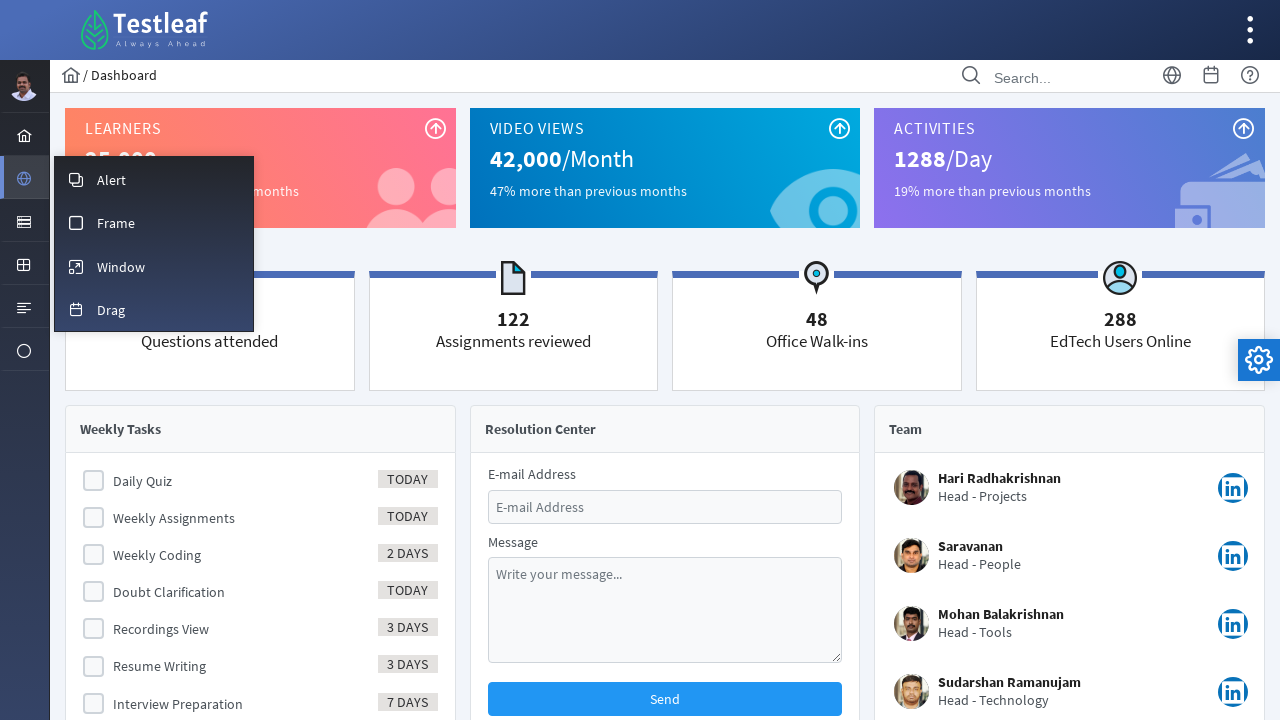

Clicked overlay menu option at (154, 179) on #menuform\:m_overlay
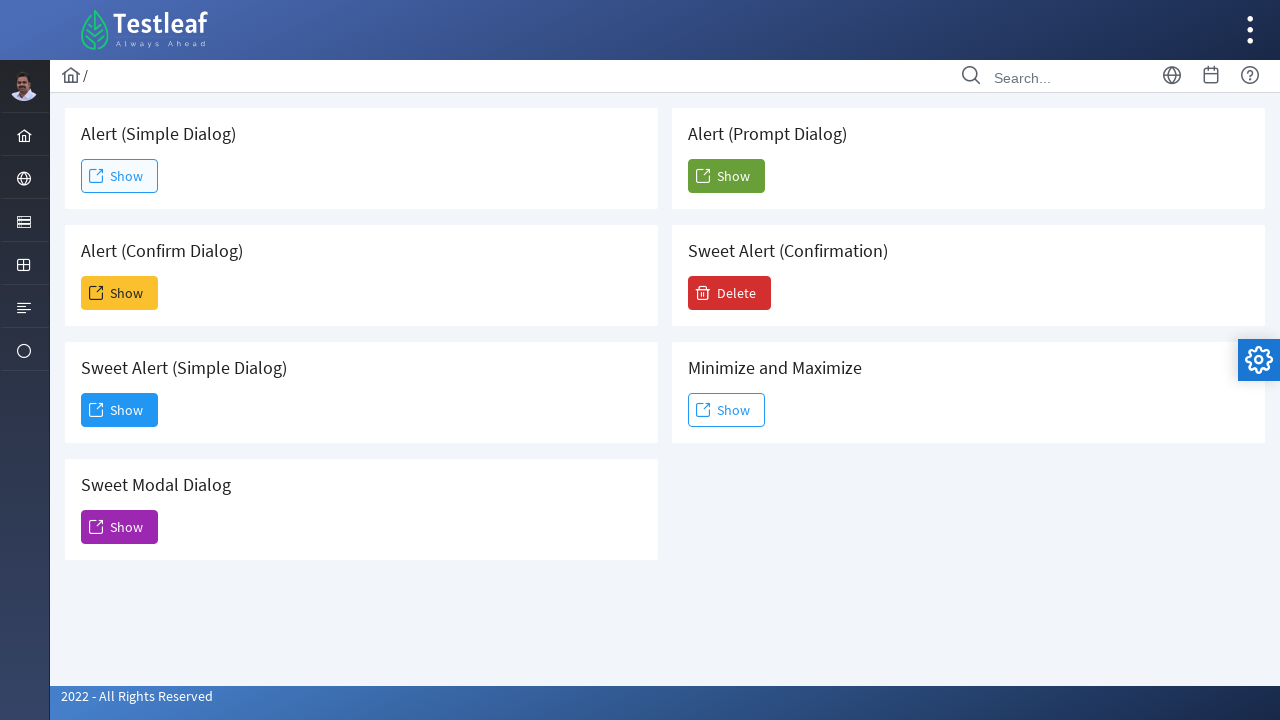

Clicked button to trigger confirm dialog at (120, 293) on #j_idt88\:j_idt93
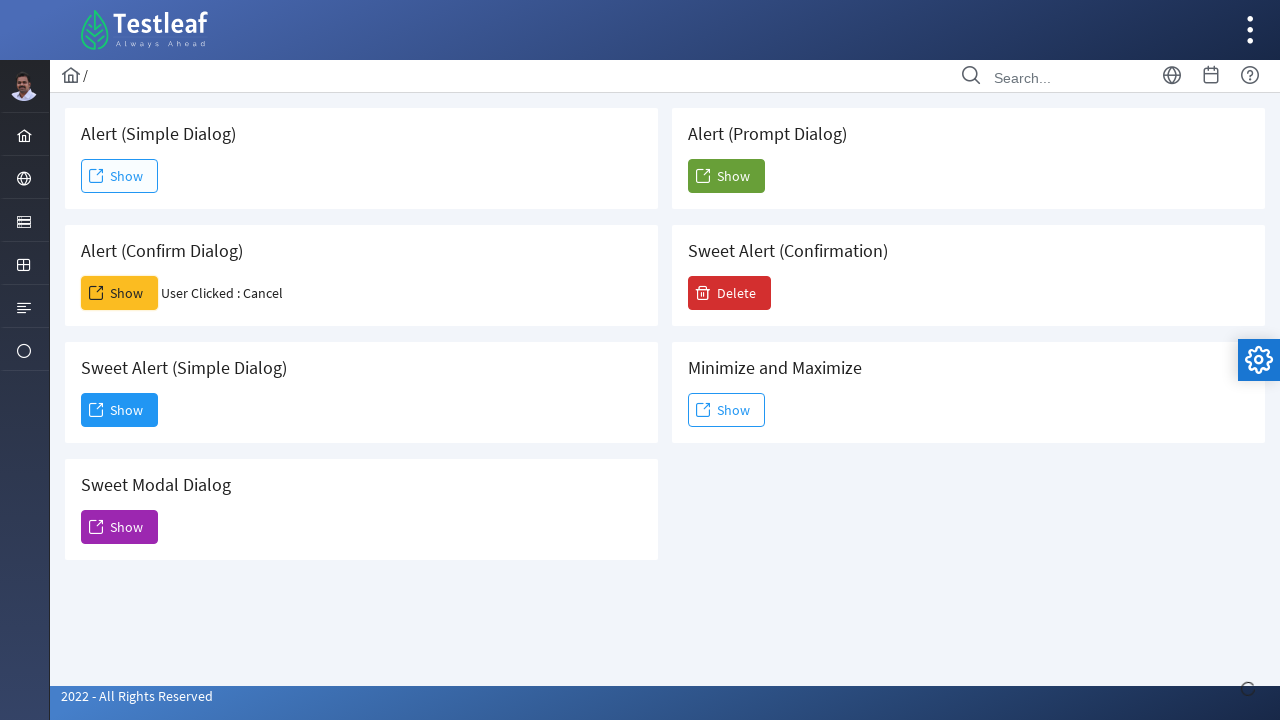

Set up dialog handler to dismiss confirm dialog
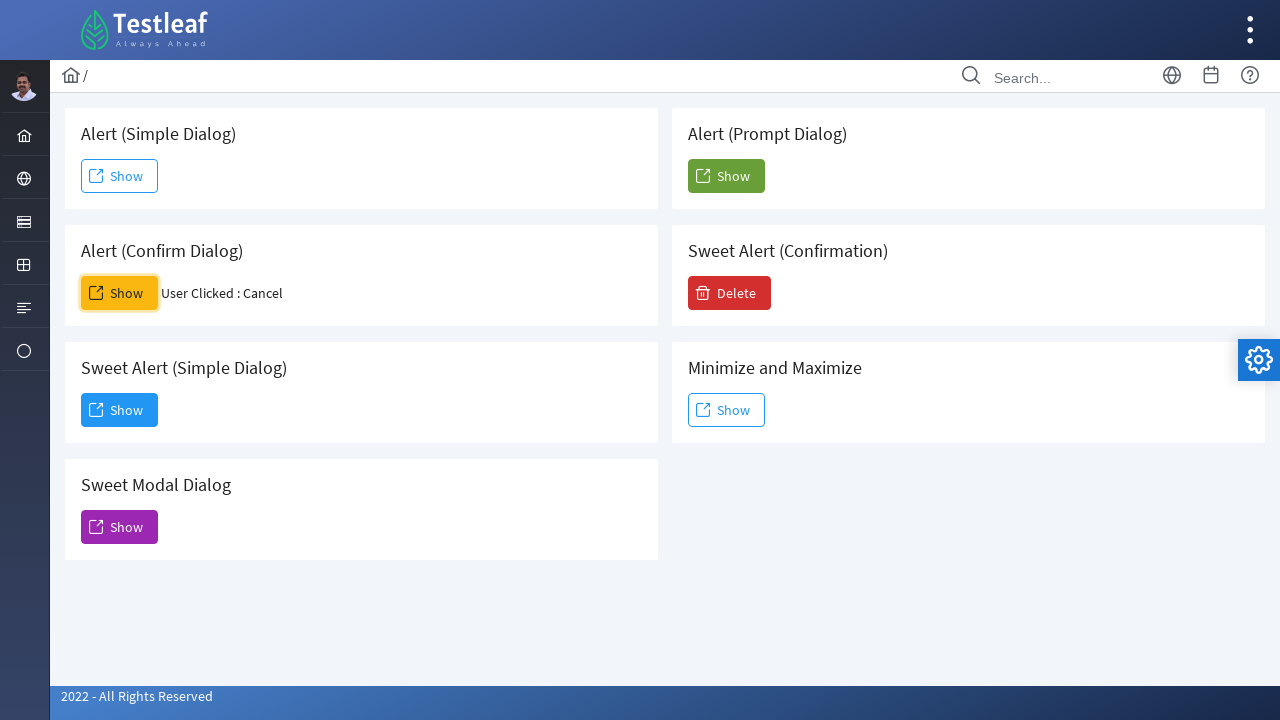

Waited for dialog interaction to complete
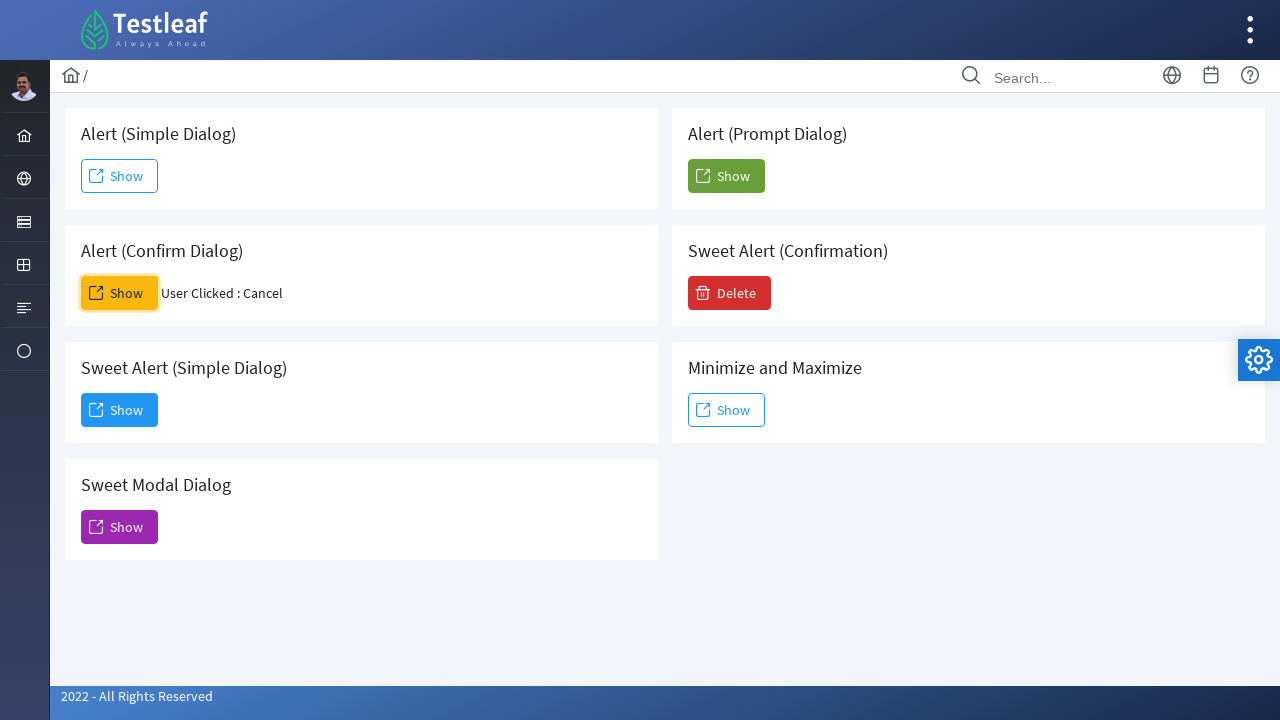

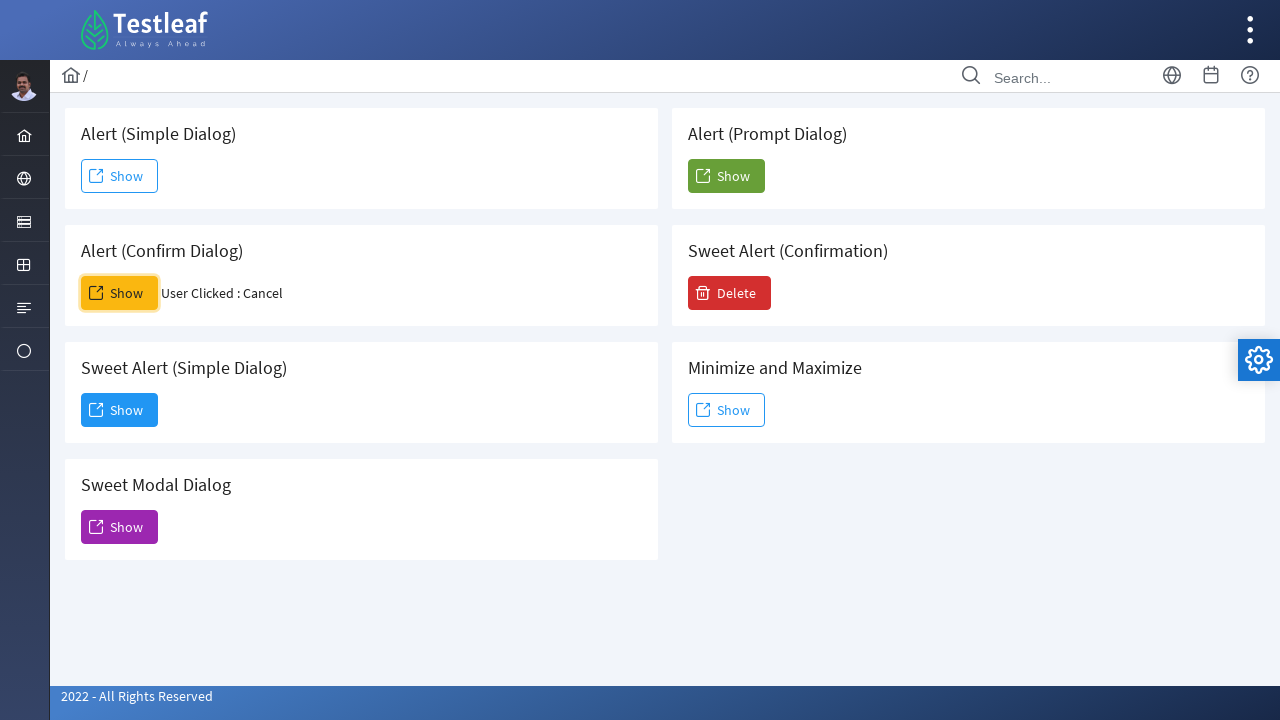